Tests JavaScript prompt alert functionality by clicking the prompt button and entering text into the alert dialog

Starting URL: https://demoqa.com/alerts

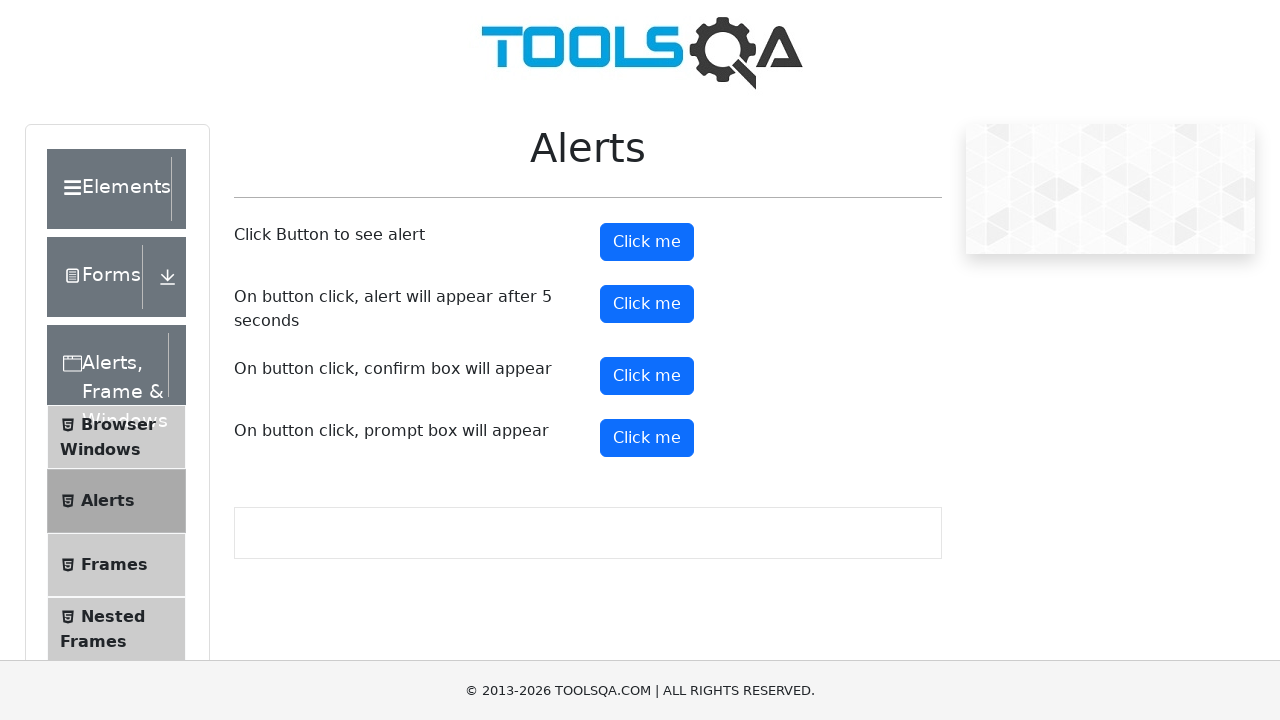

Set viewport size to 1920x1080
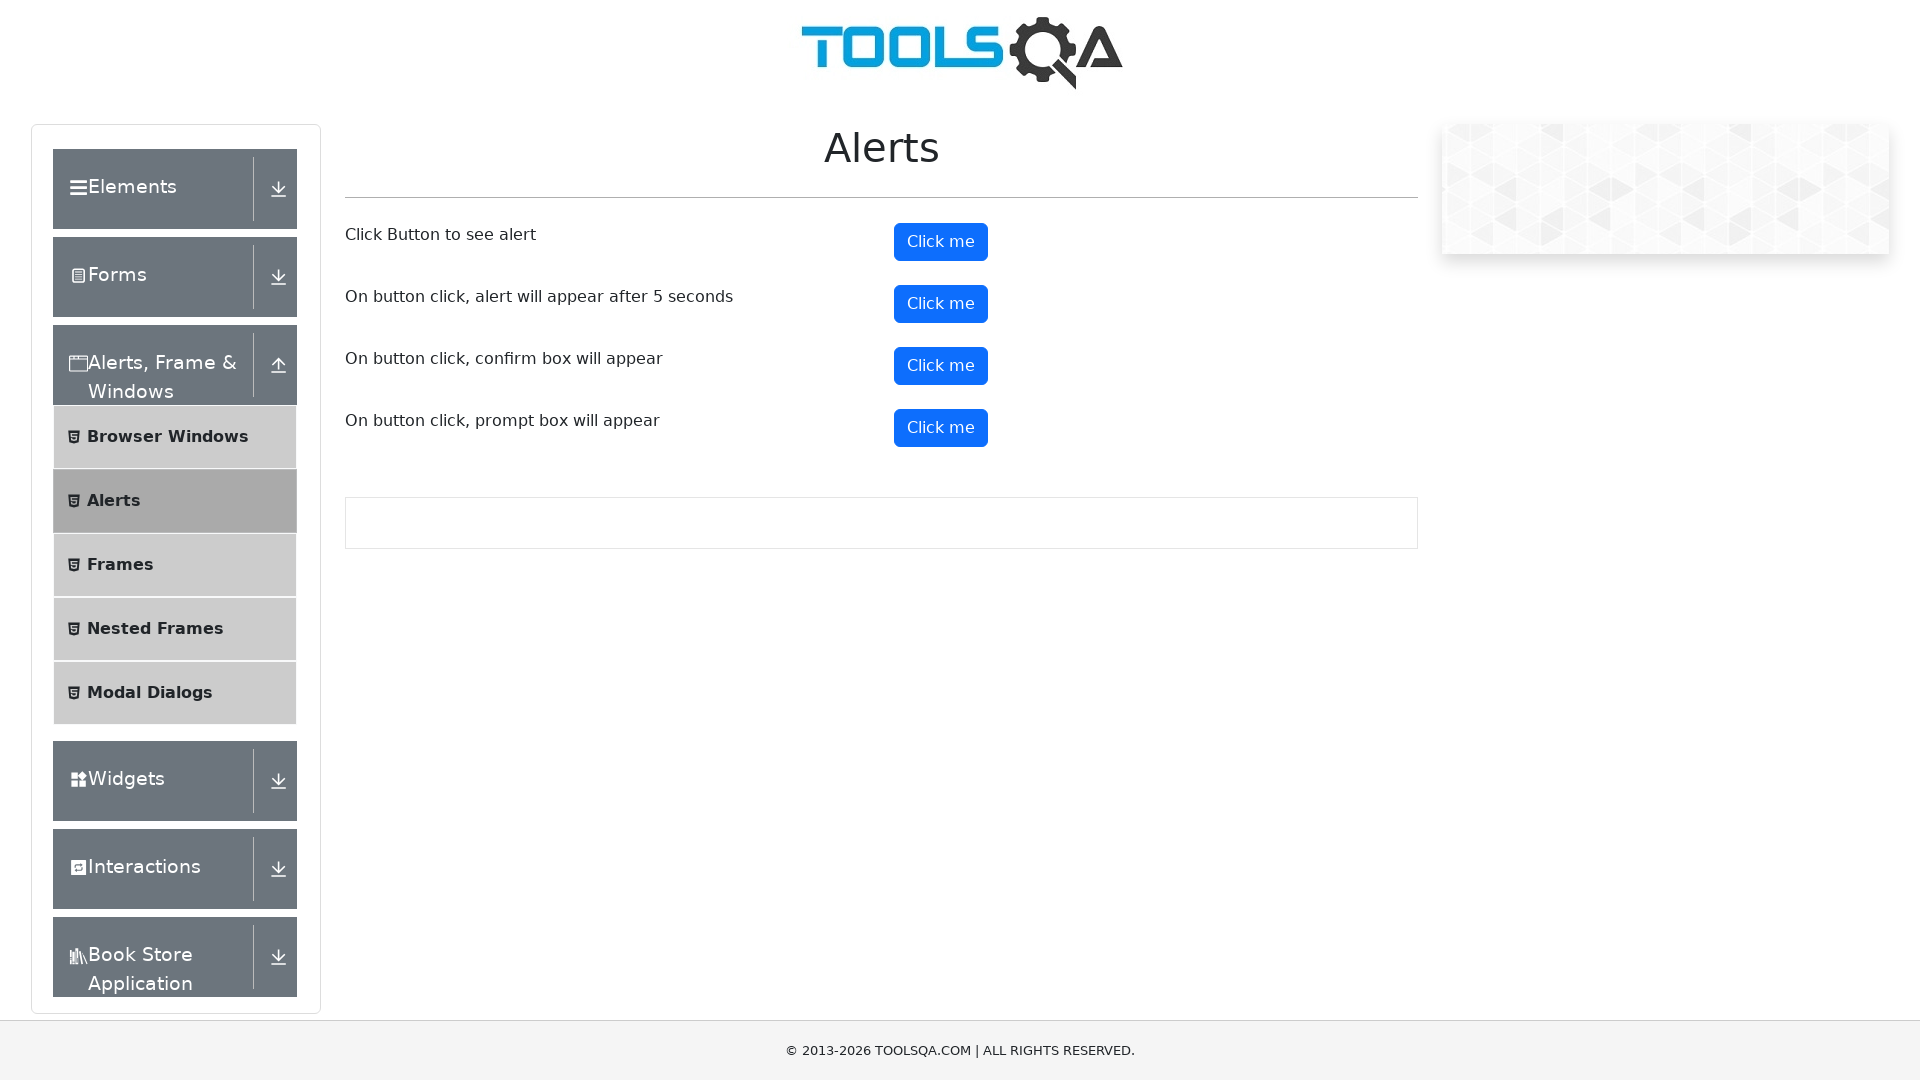

Clicked the prompt button to trigger alert dialog at (941, 428) on #promtButton
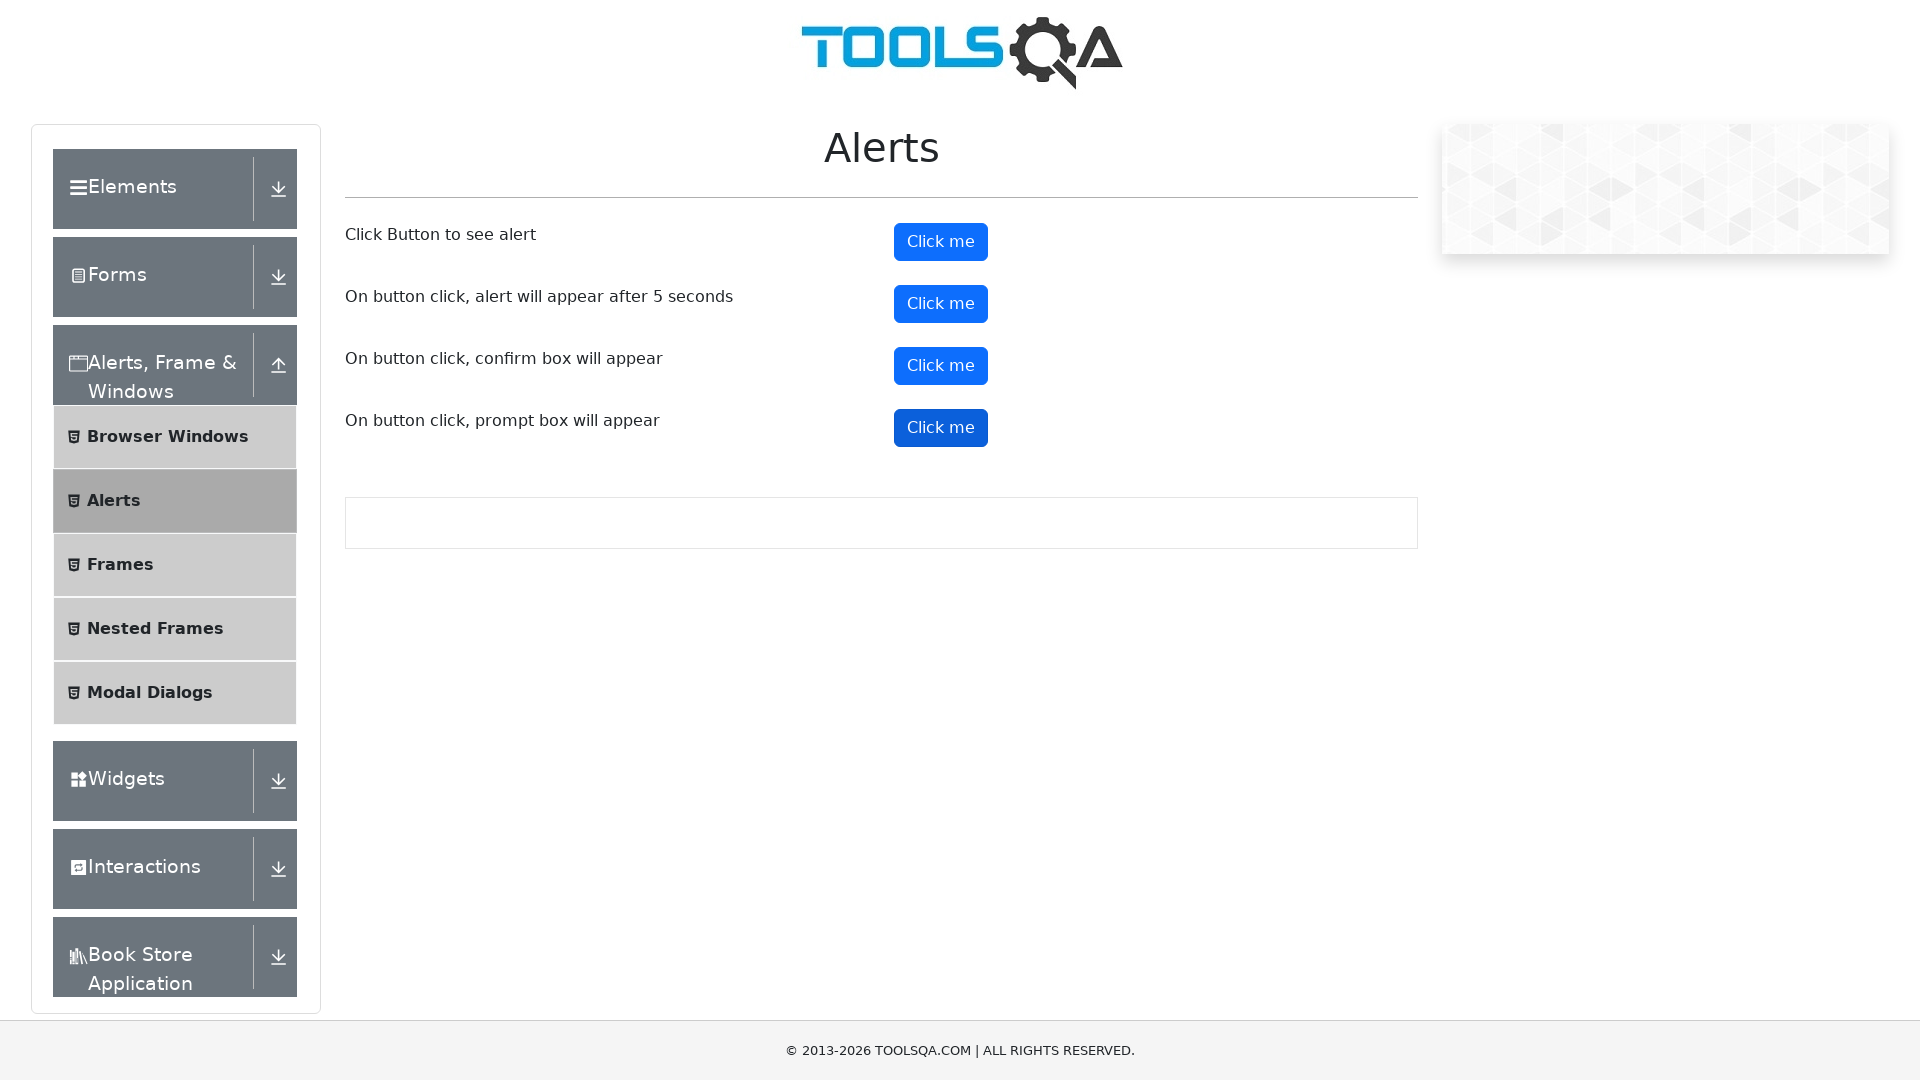

Set up dialog handler to accept prompt with text 'Shravan'
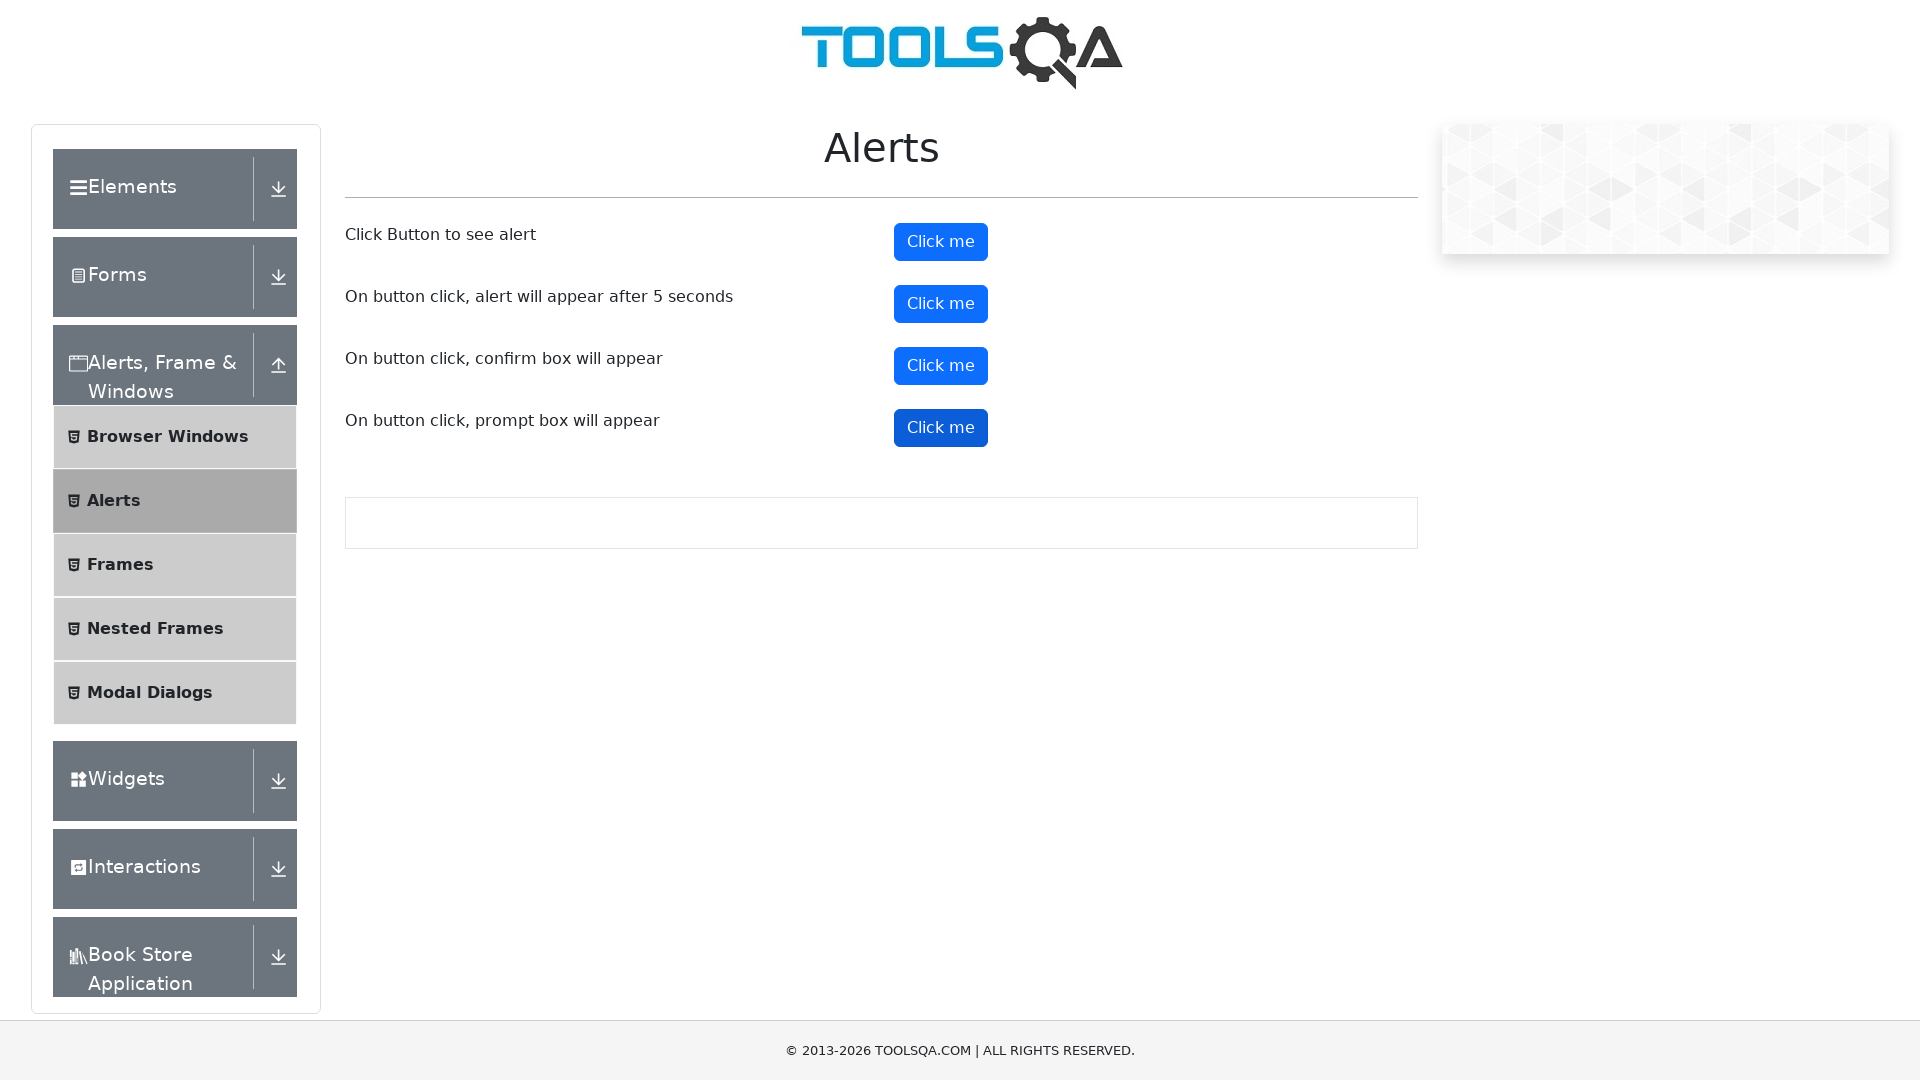

Evaluated JavaScript to set dialog handler flag
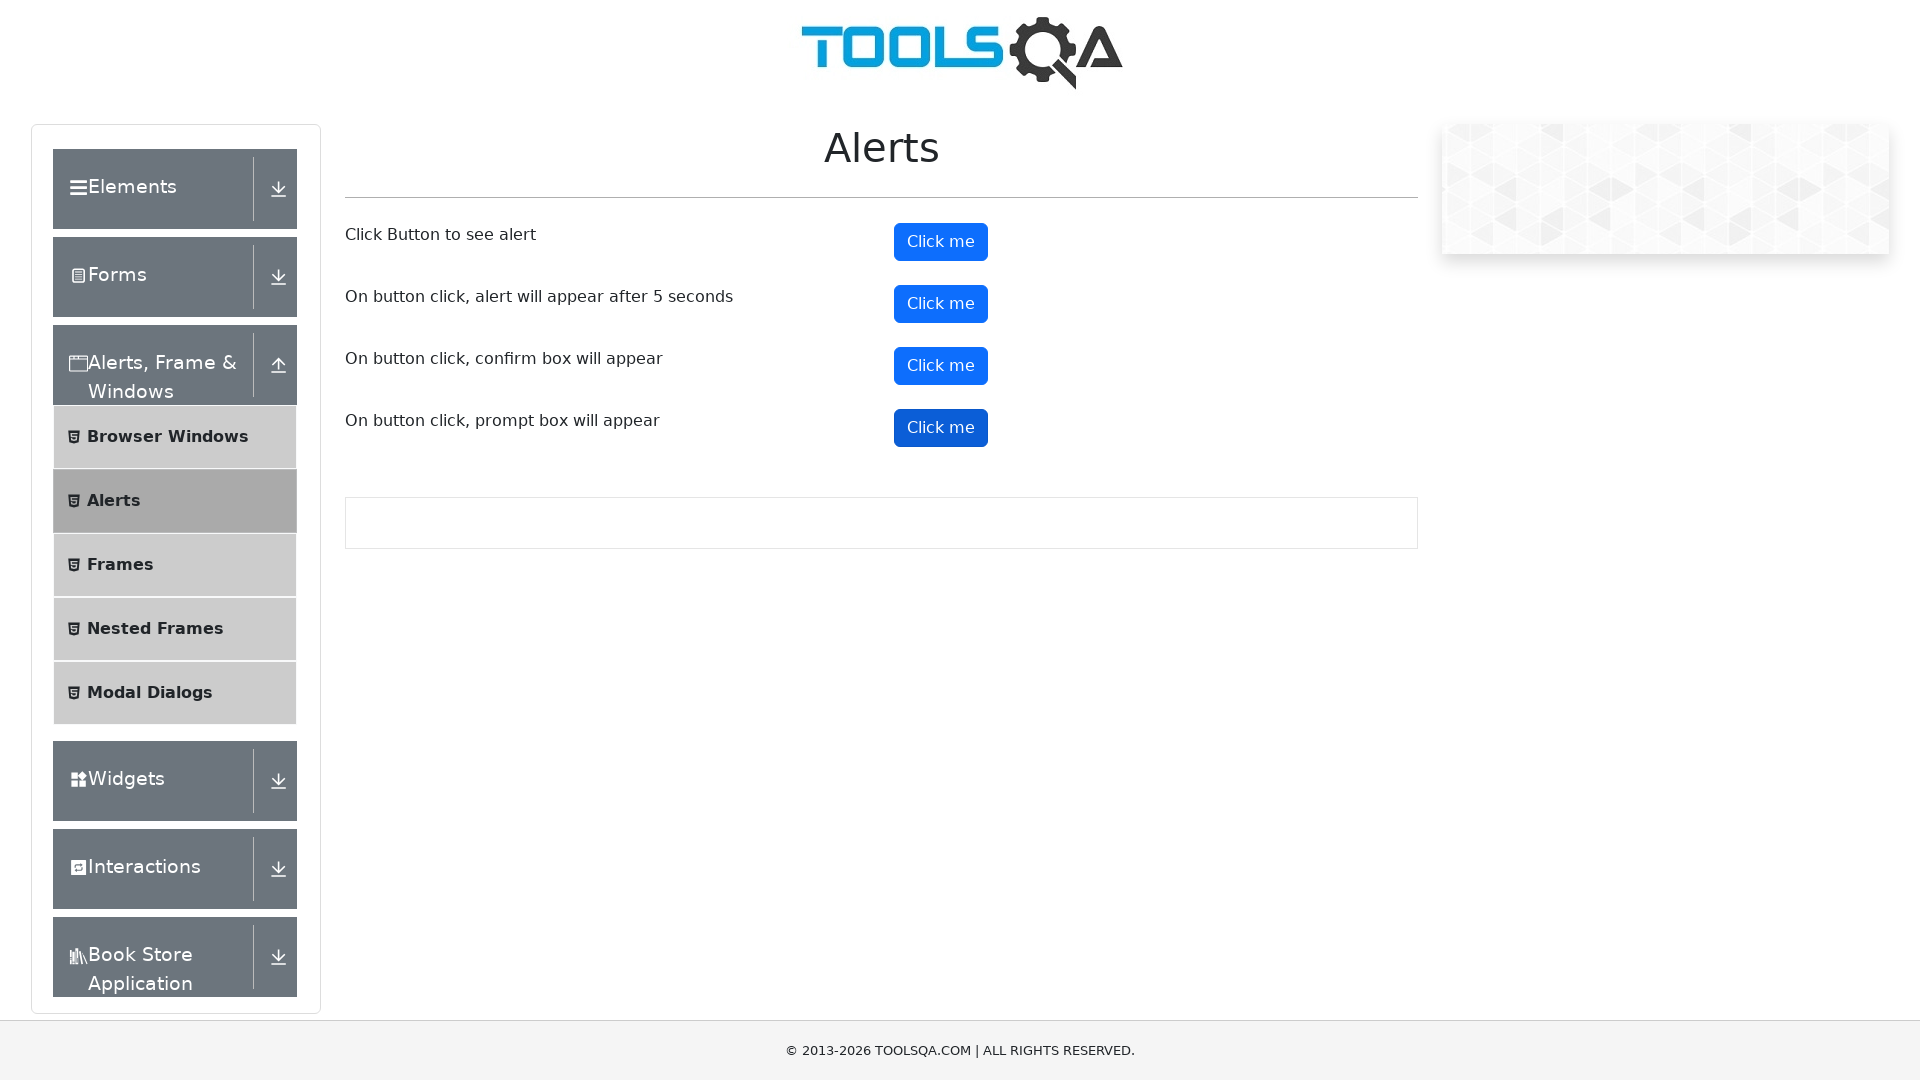

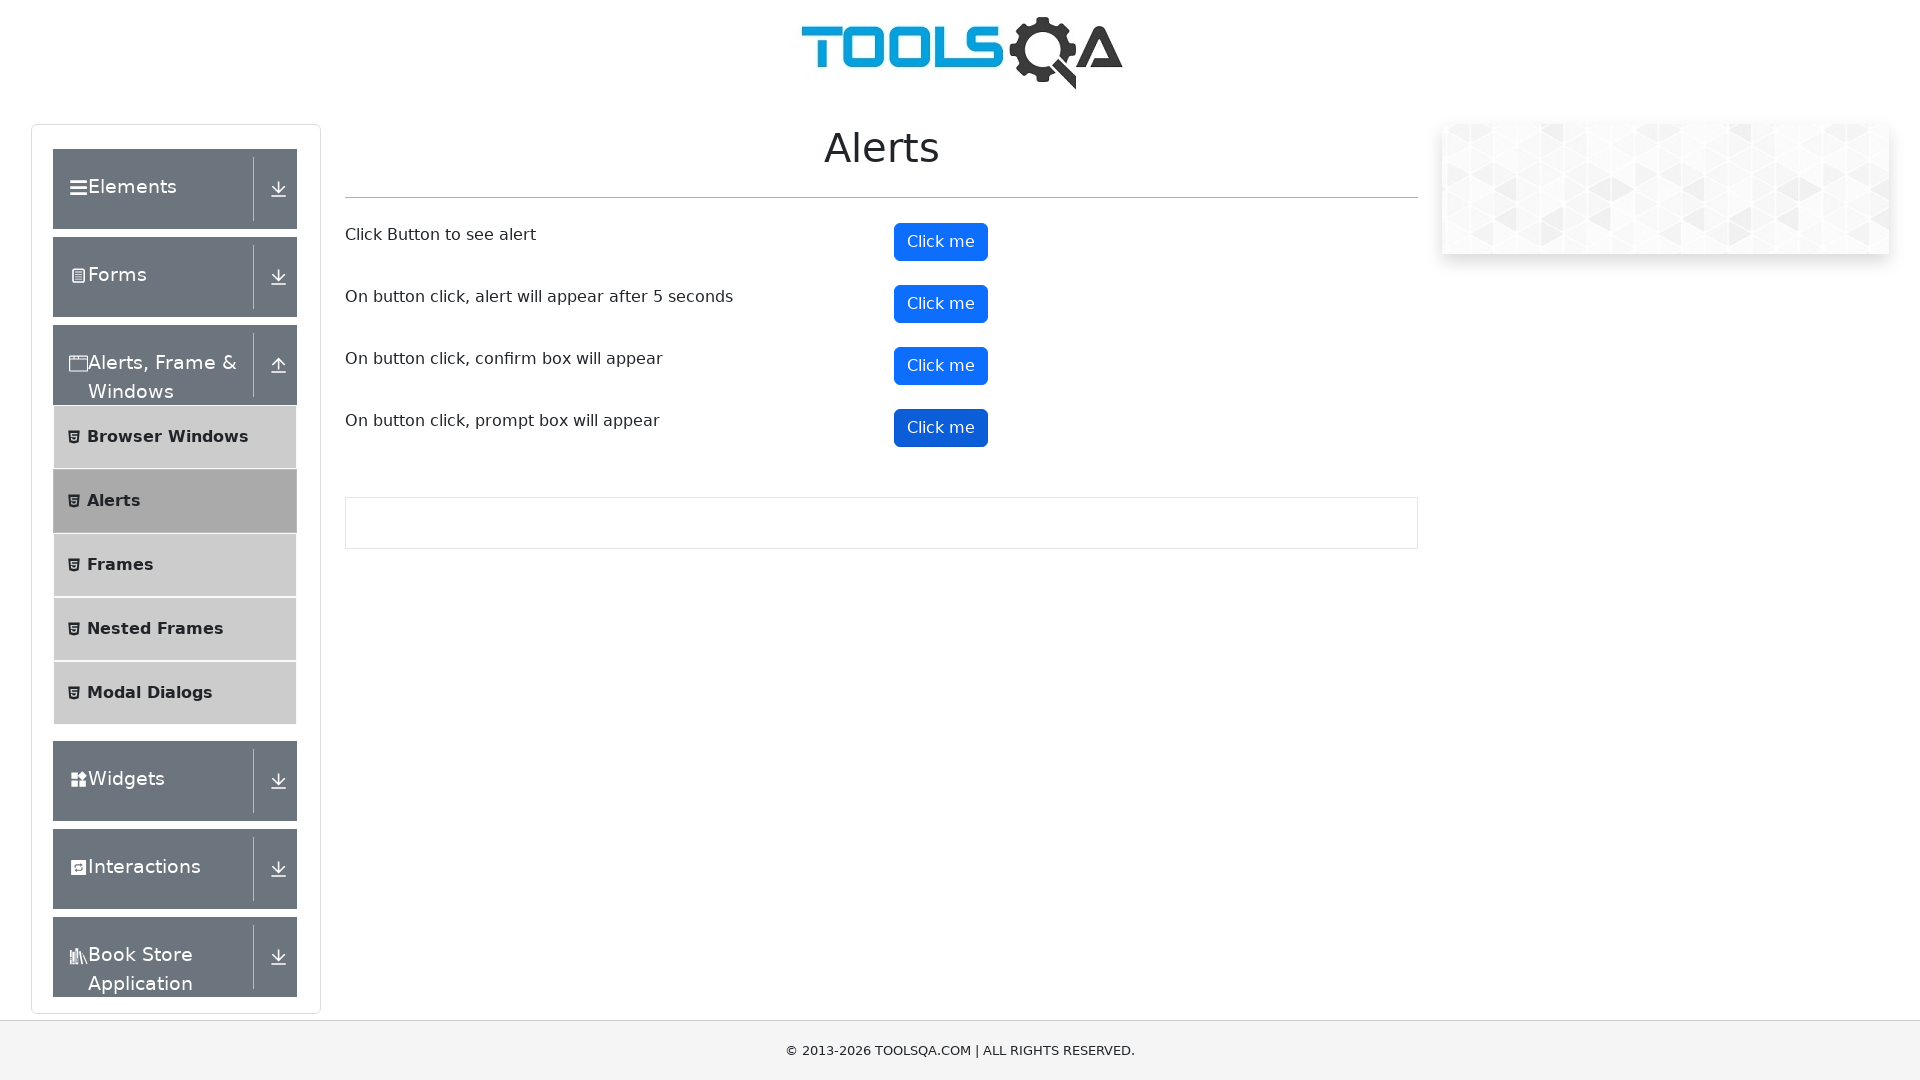